Tests date selection functionality by selecting a year (1992), month (December), and day (1st) from dropdown menus and verifying each selection is correctly applied.

Starting URL: https://practice.cydeo.com/dropdown

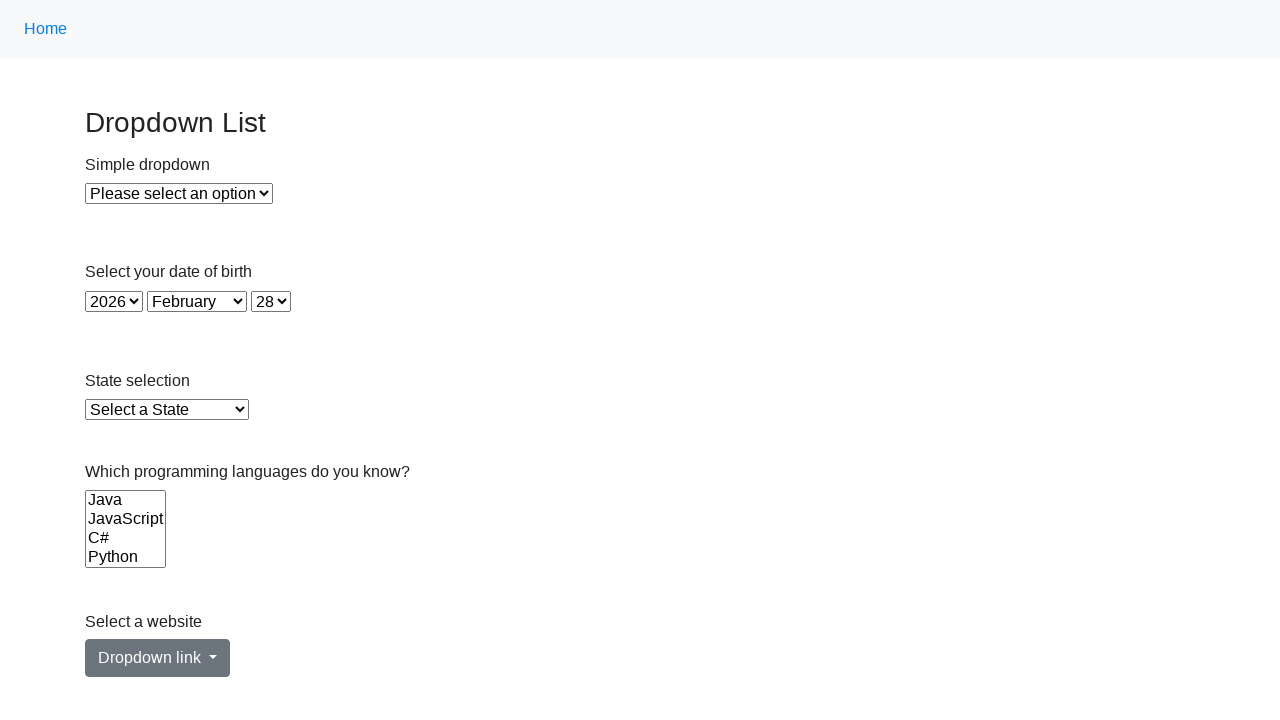

Selected year 1992 from year dropdown on select#year
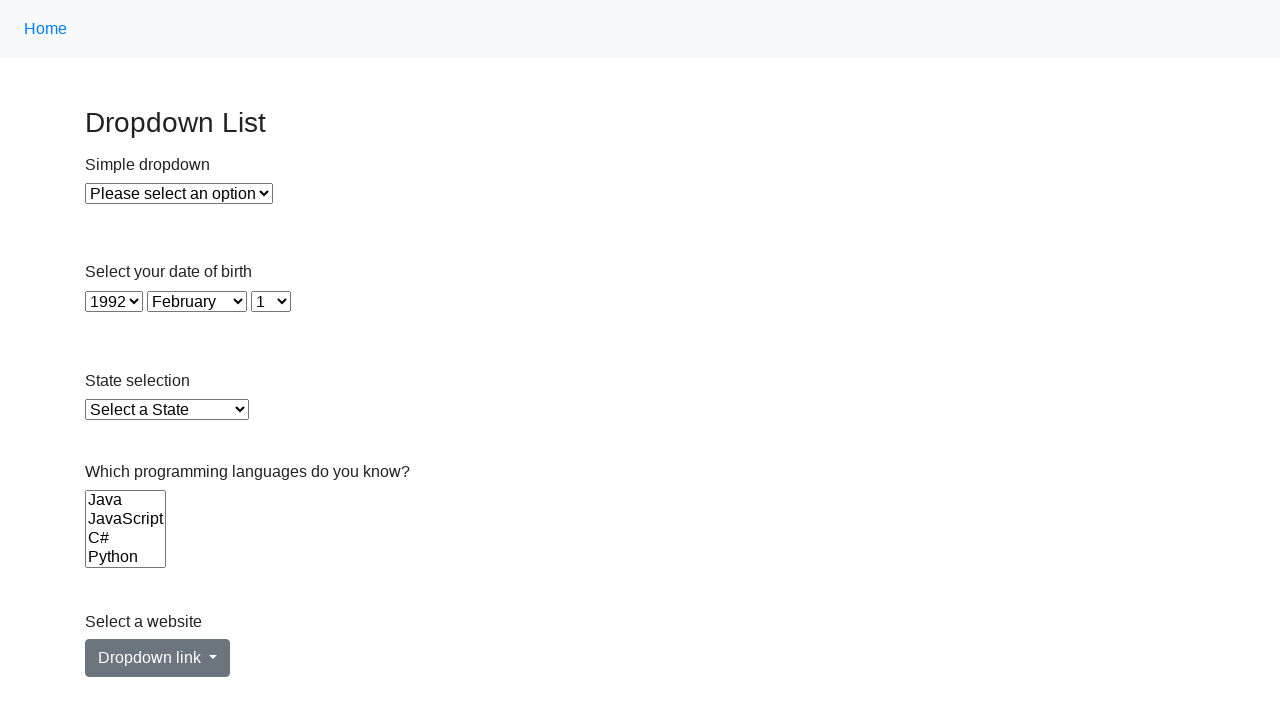

Retrieved selected year value
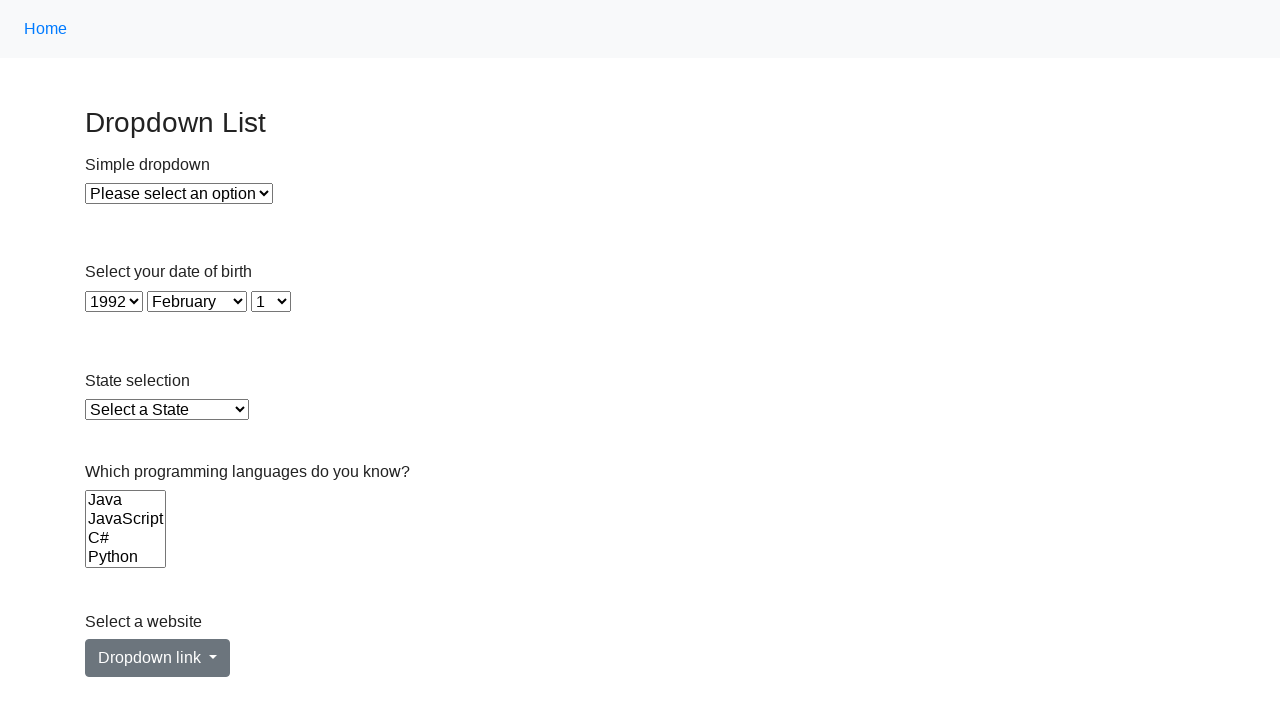

Verified year selection is 1992
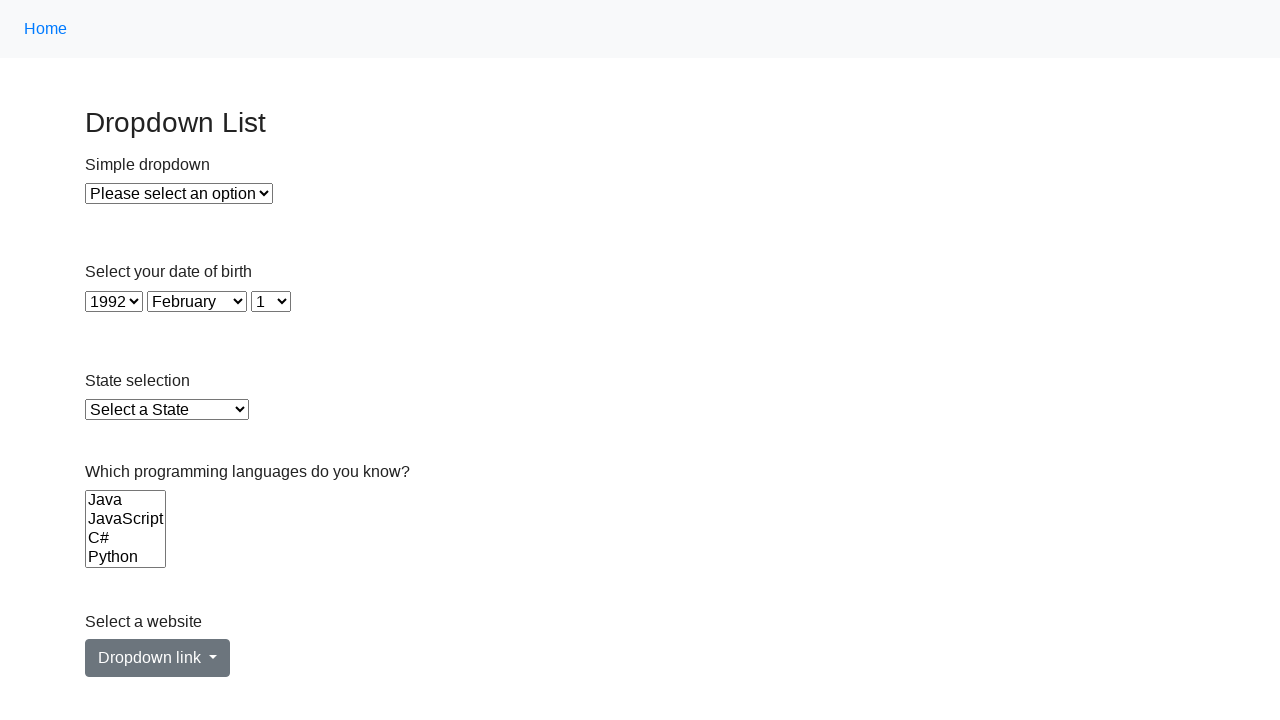

Selected month December (value 11) from month dropdown on select#month
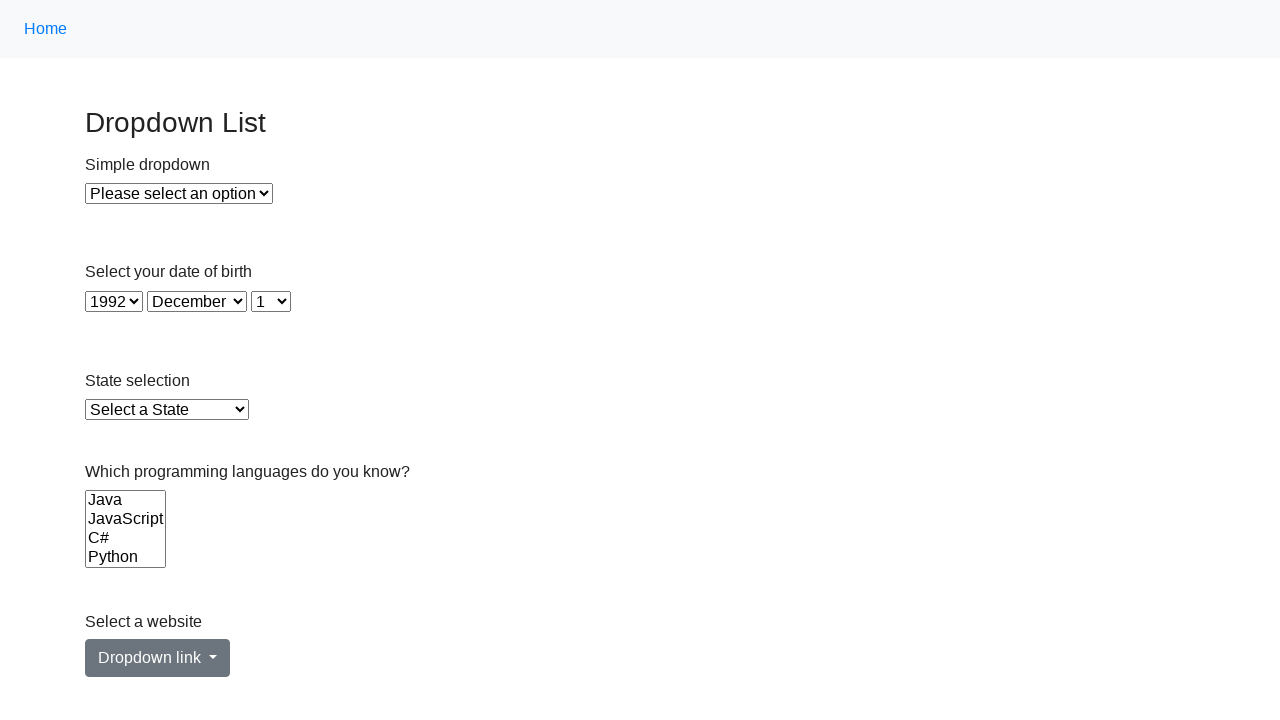

Retrieved selected month text content
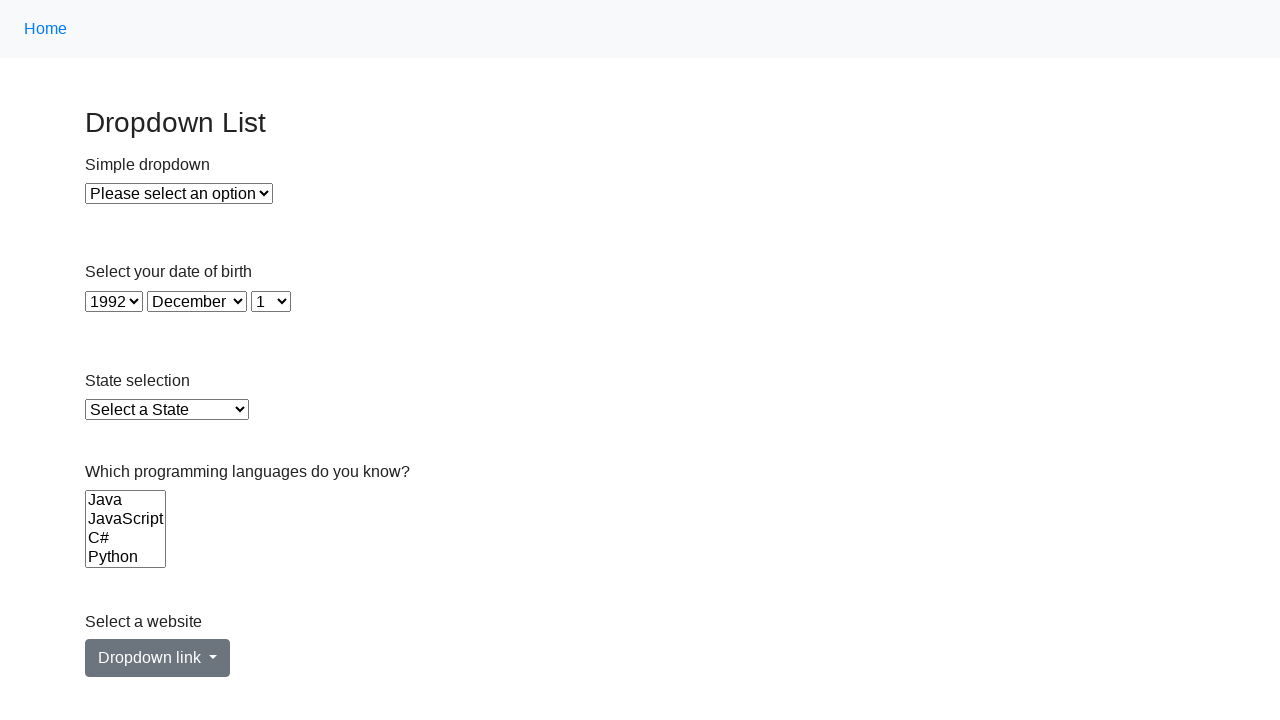

Verified month selection is December
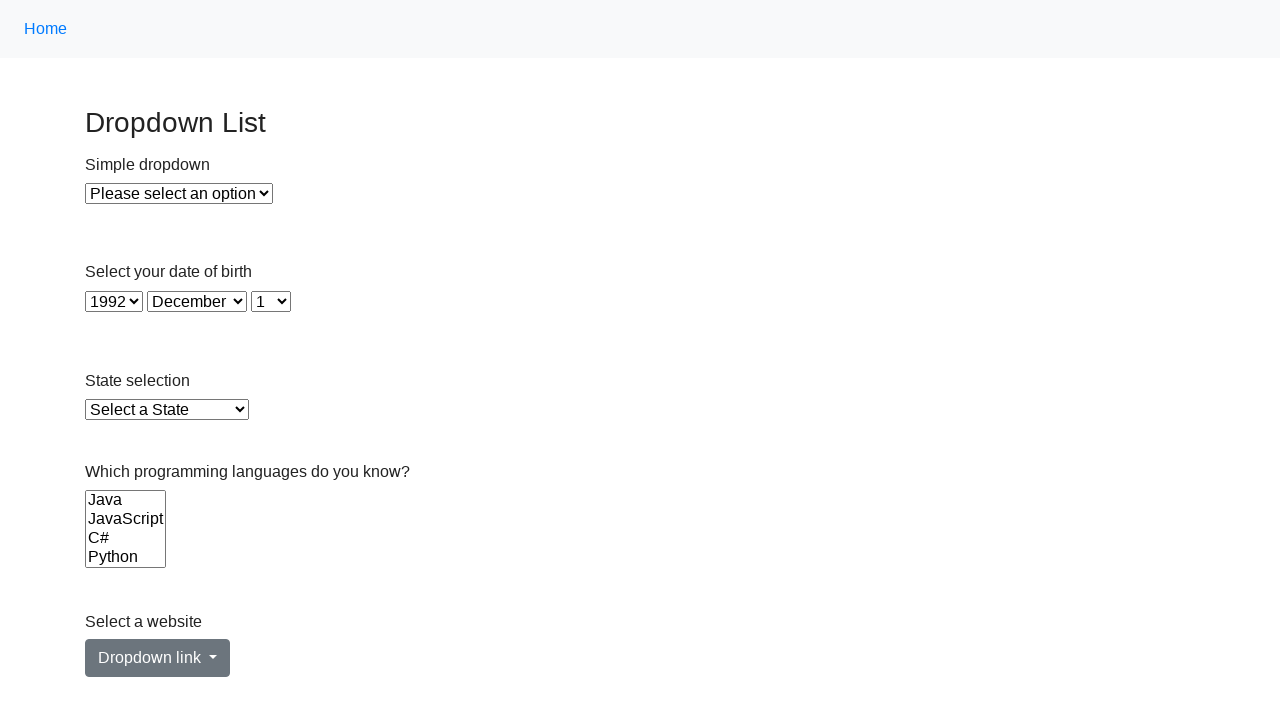

Selected day 1 (first option) from day dropdown on select#day
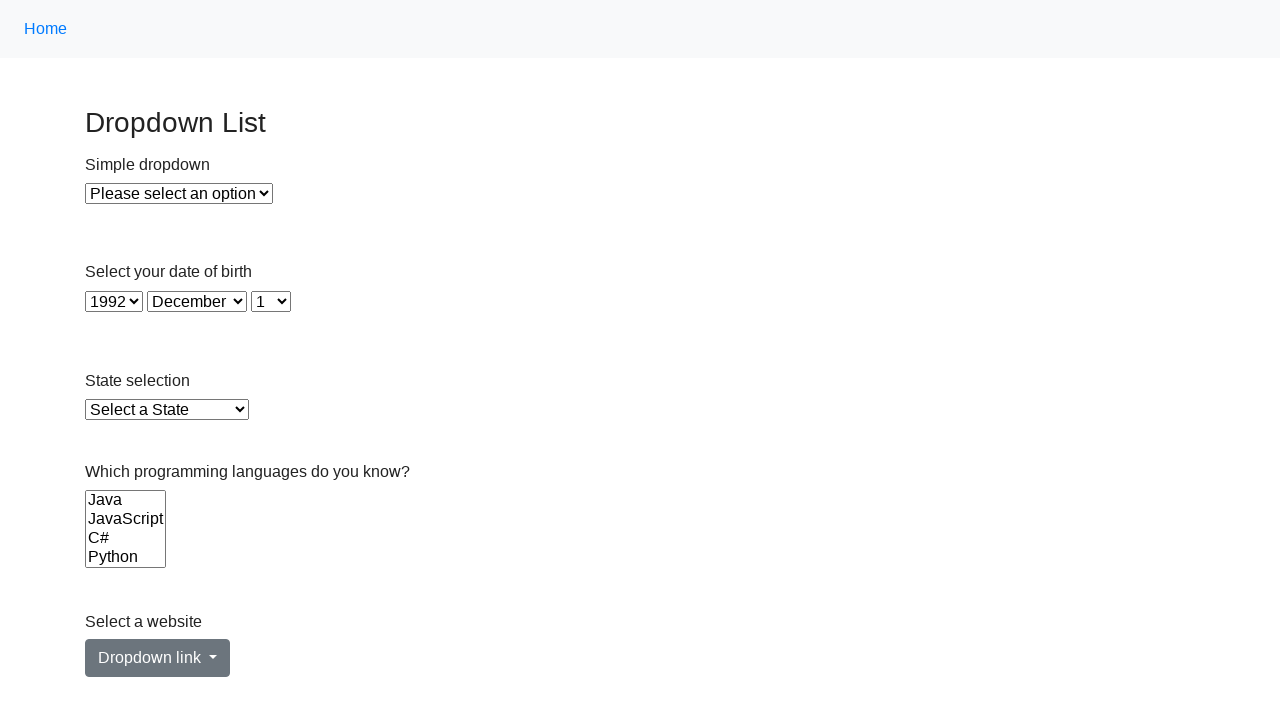

Retrieved selected day text content
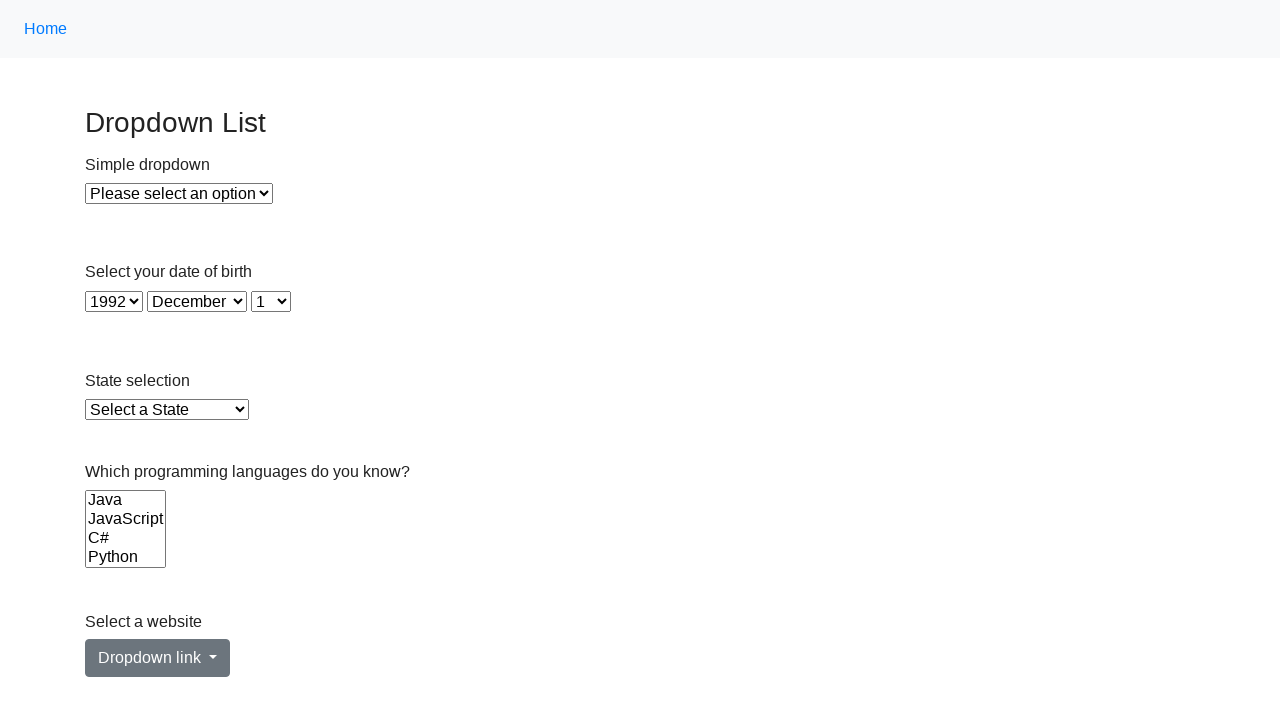

Verified day selection is 1
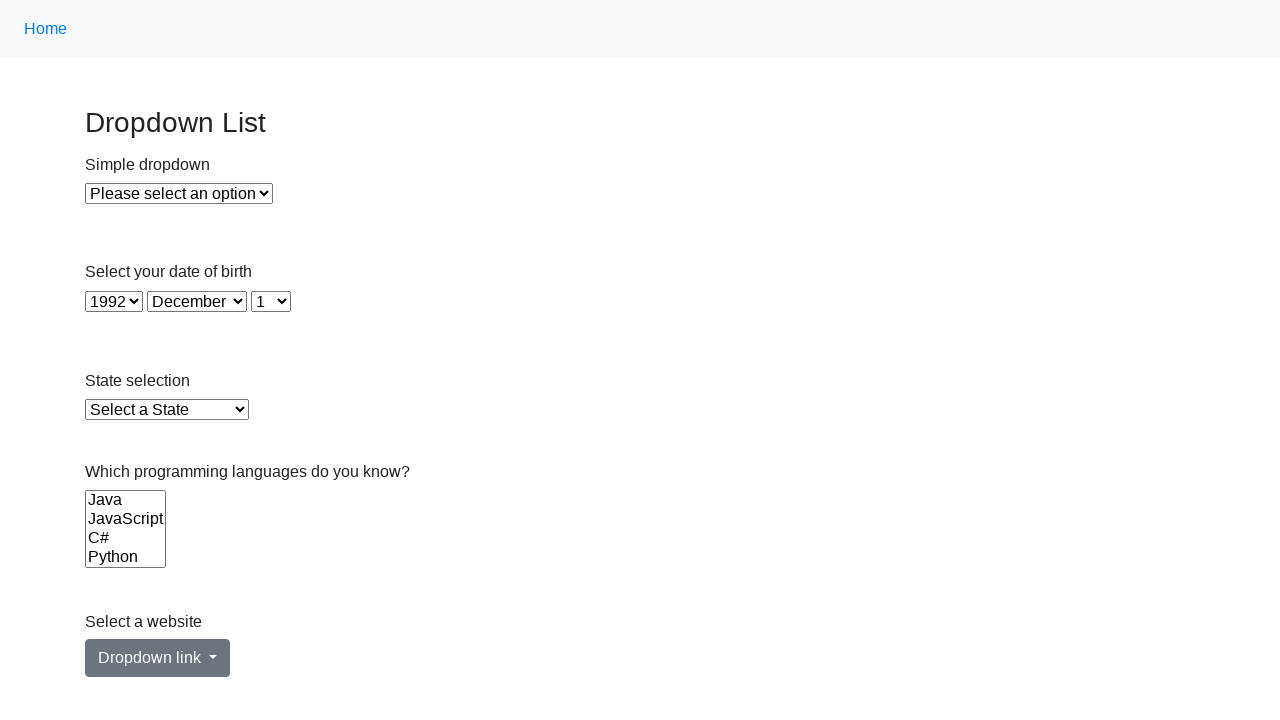

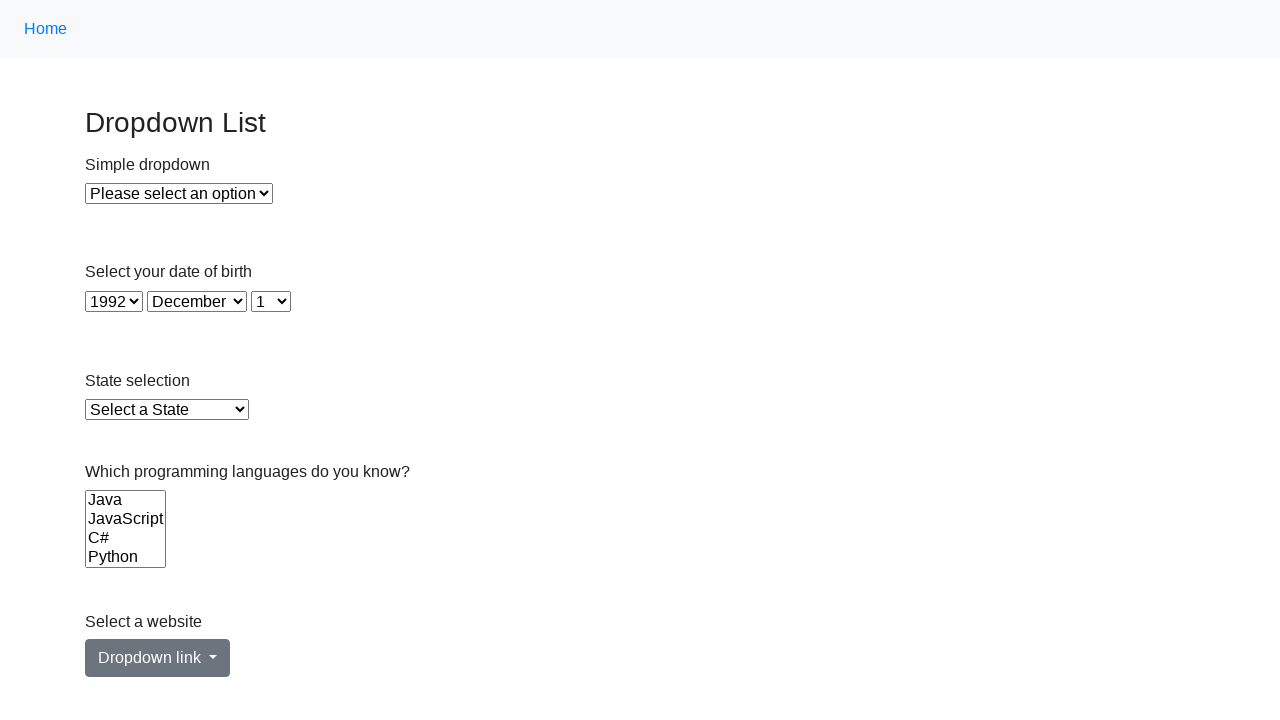